Navigates to the Console Logs page from Chapter 5 and verifies the page loads correctly

Starting URL: https://bonigarcia.dev/selenium-webdriver-java/

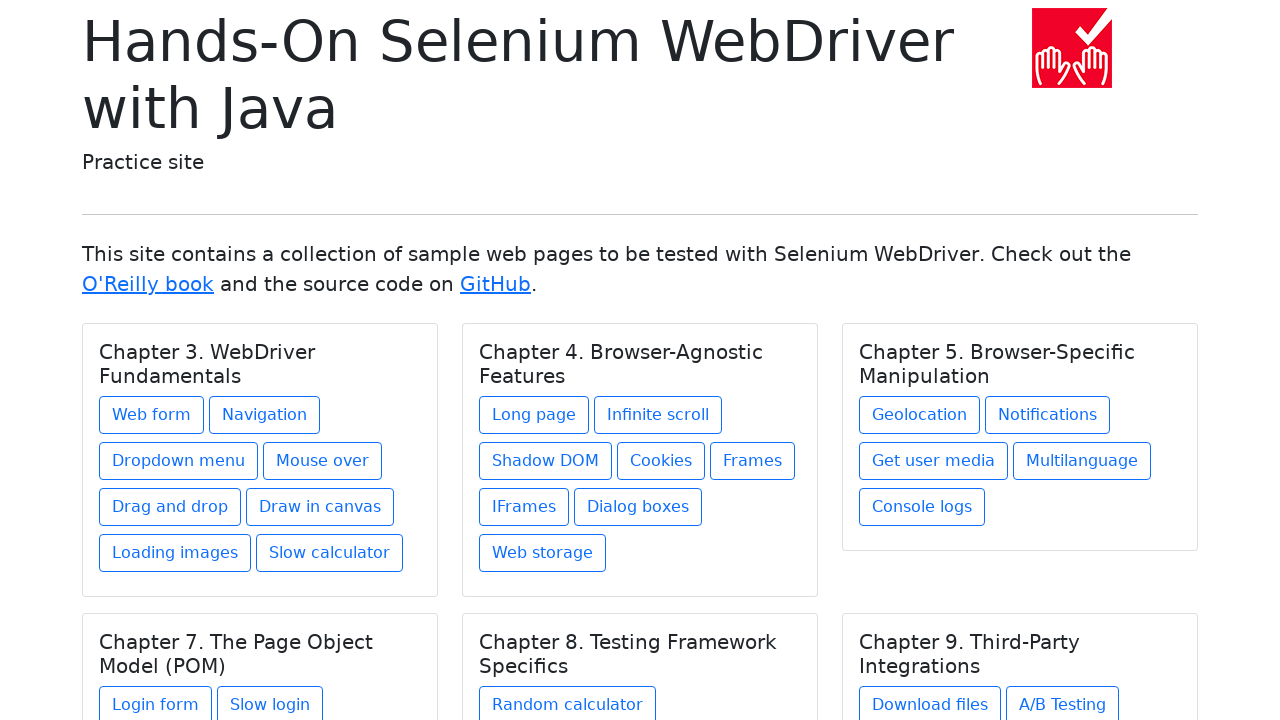

Clicked on Console Logs link in Chapter 5 section at (922, 507) on xpath=//h5[text()='Chapter 5. Browser-Specific Manipulation']/../a[@href='consol
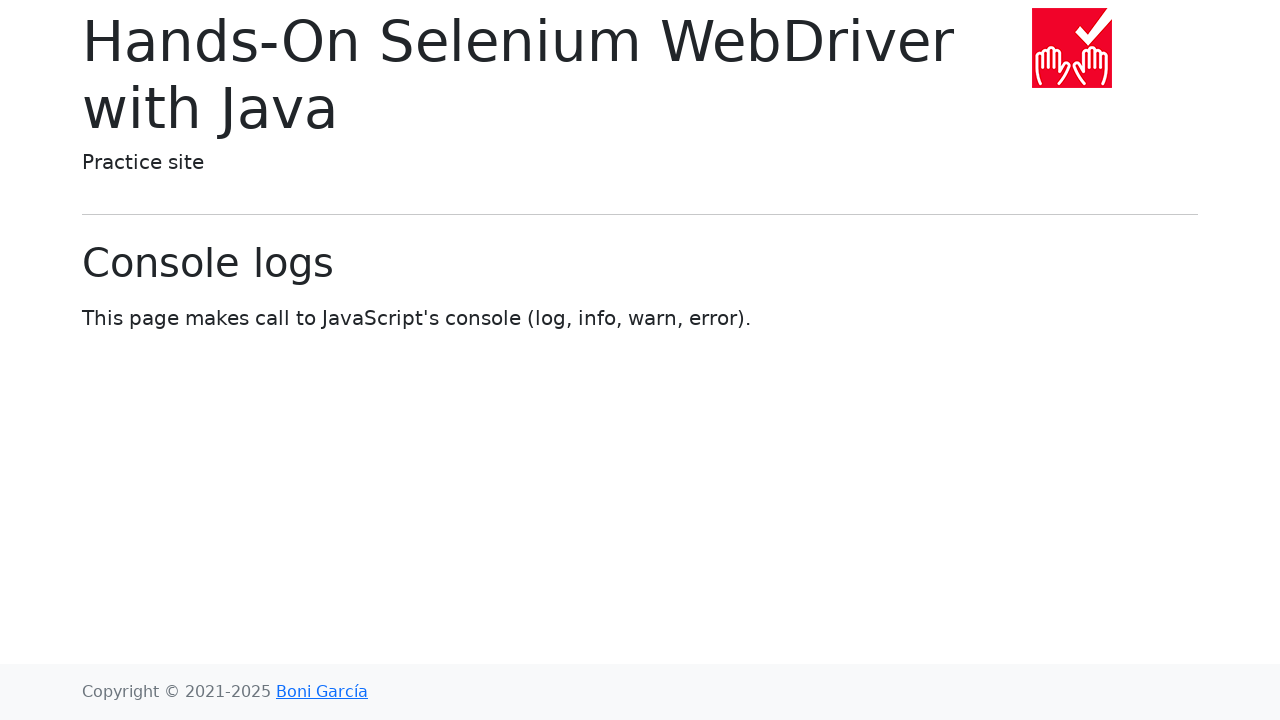

Waited for and verified the Console Logs page title loaded
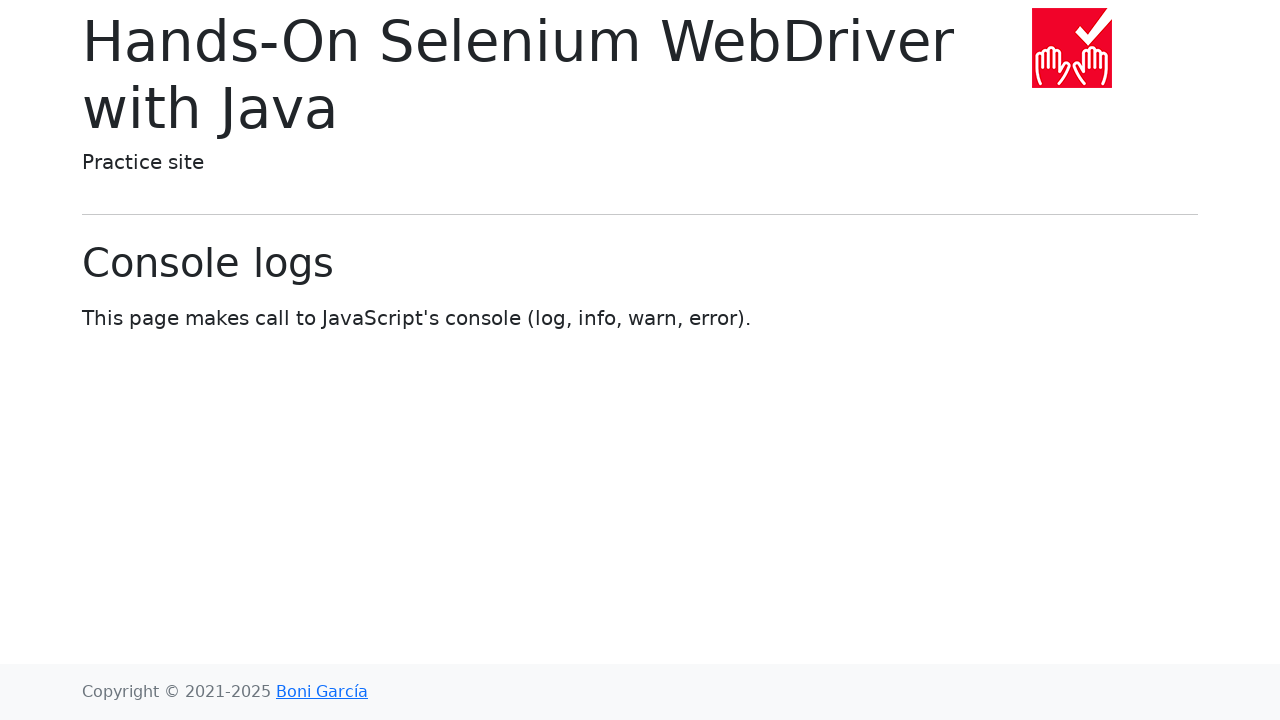

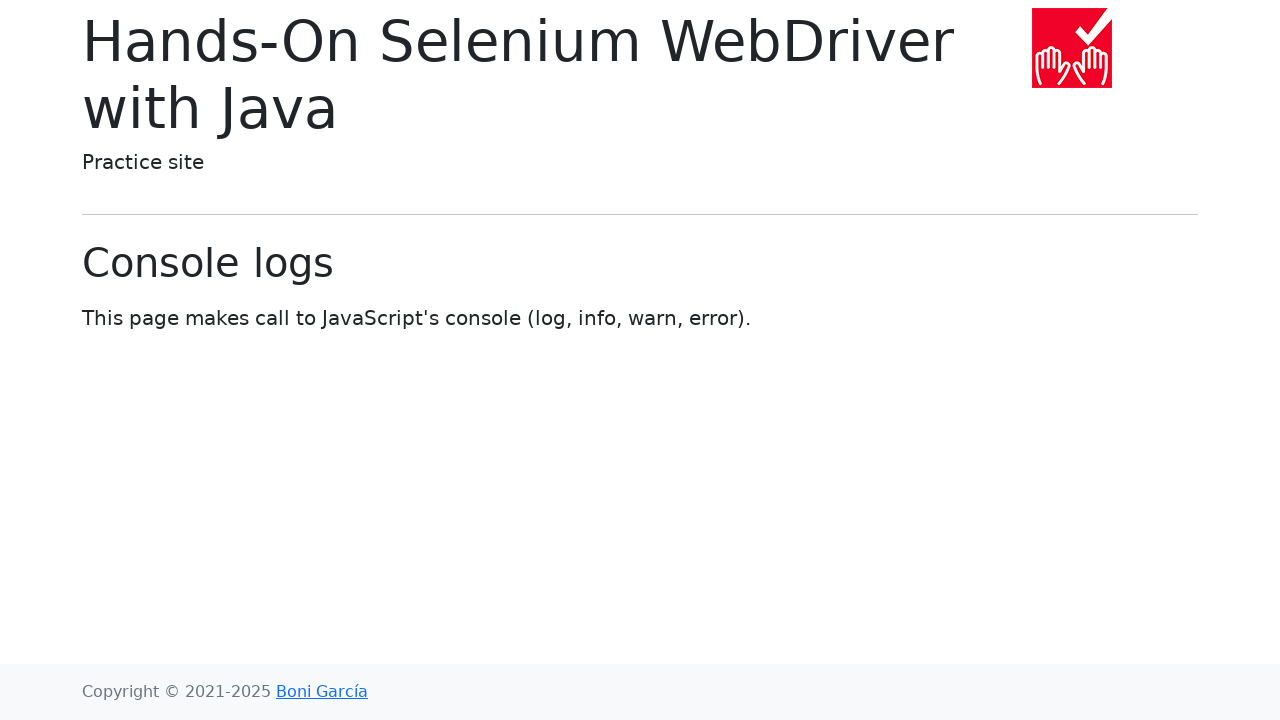